Tests checkbox functionality by selecting checkboxes, unselecting one, and verifying their selection states on a sample testing site

Starting URL: https://artoftesting.com/samplesiteforselenium

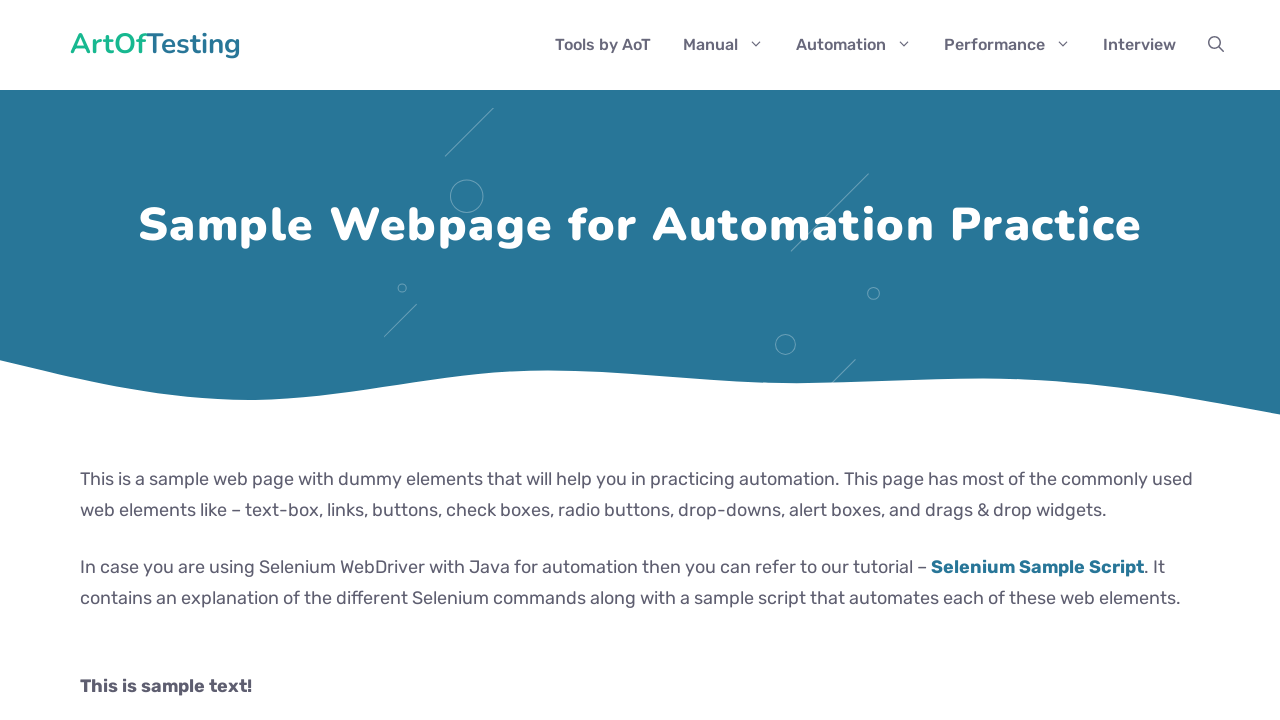

Navigated to sample testing site
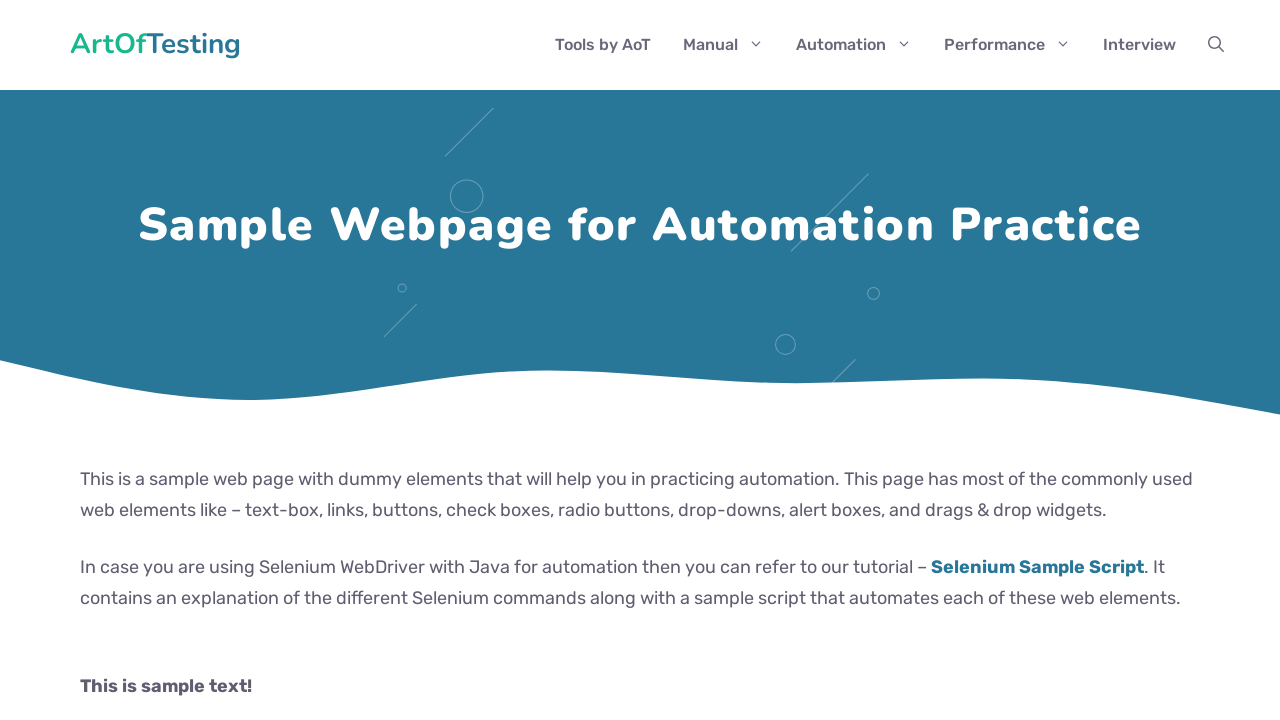

Selected Automation checkbox at (86, 360) on .Automation
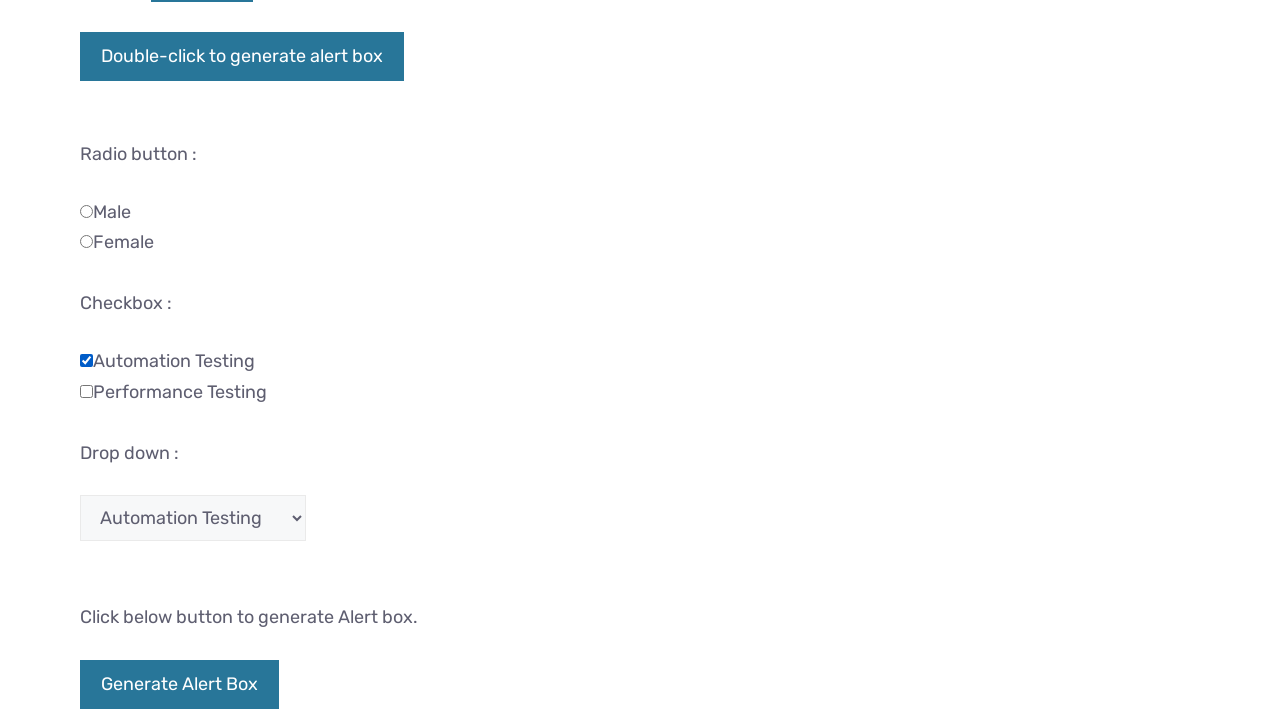

Selected Performance checkbox at (86, 391) on input[value='Performance']
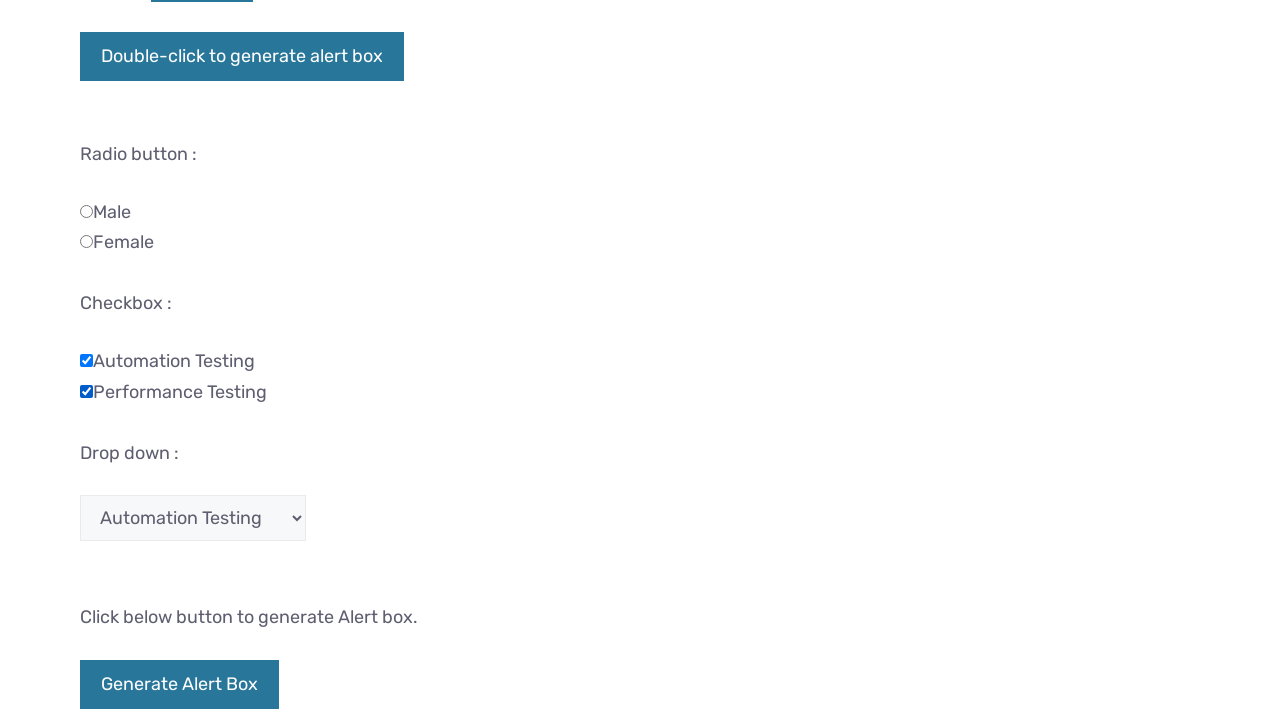

Unselected Automation checkbox at (86, 360) on .Automation
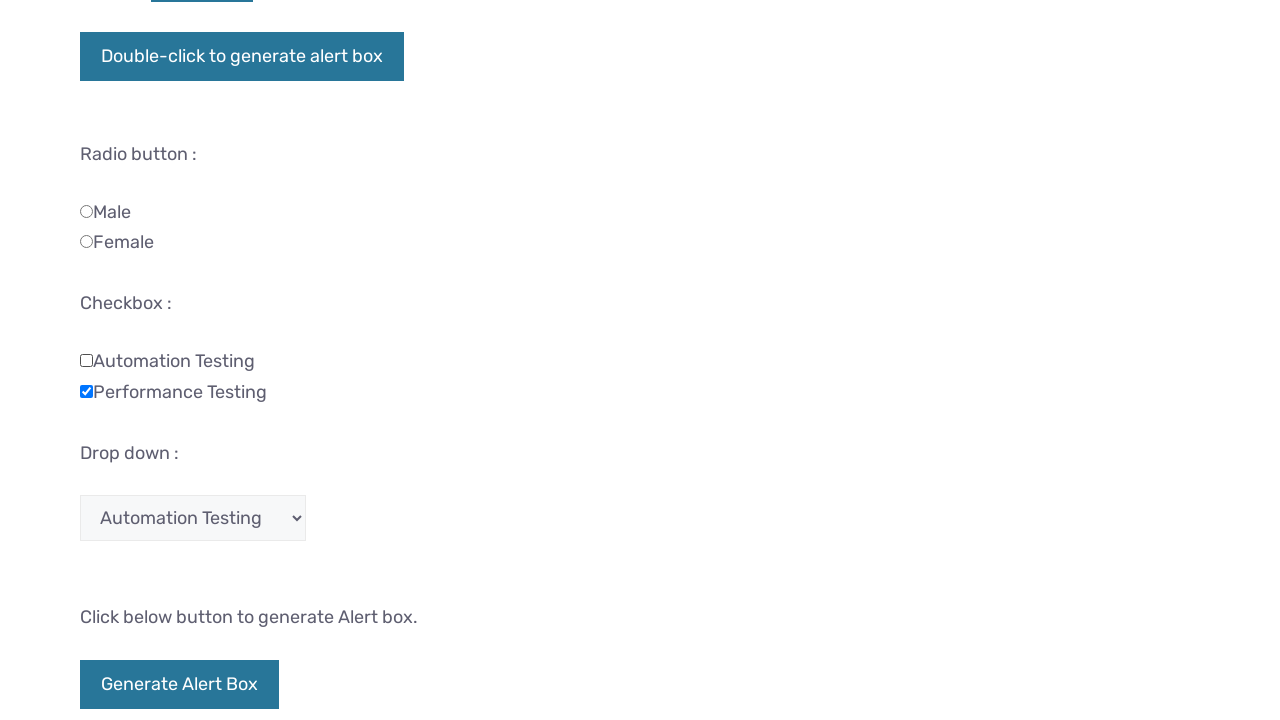

Verified Automation checkbox state: False
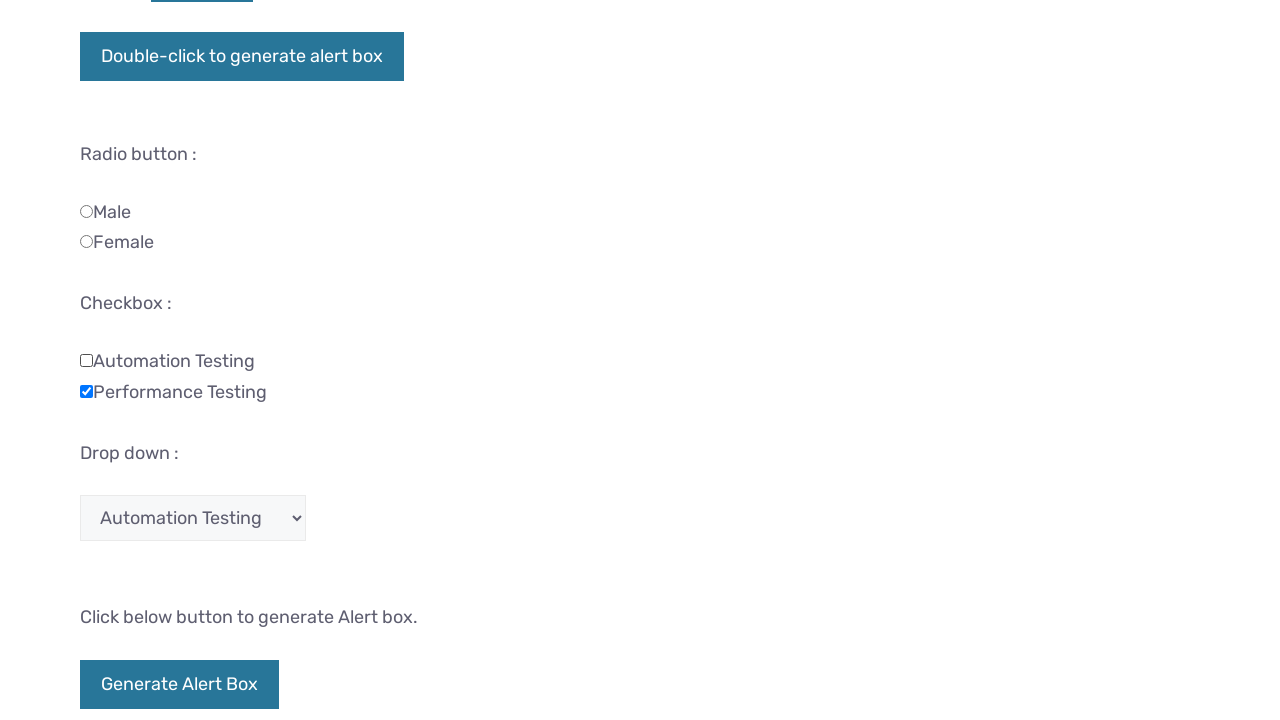

Verified Performance checkbox state: True
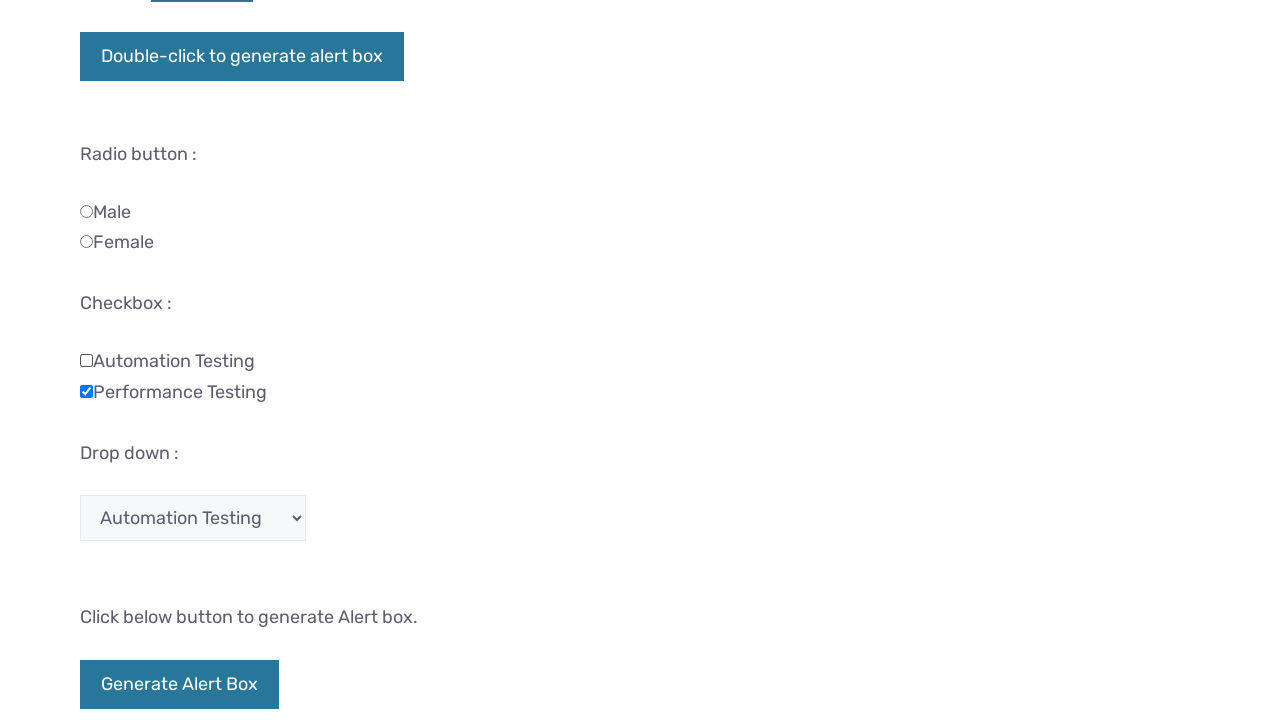

Waited 1 second to observe final state
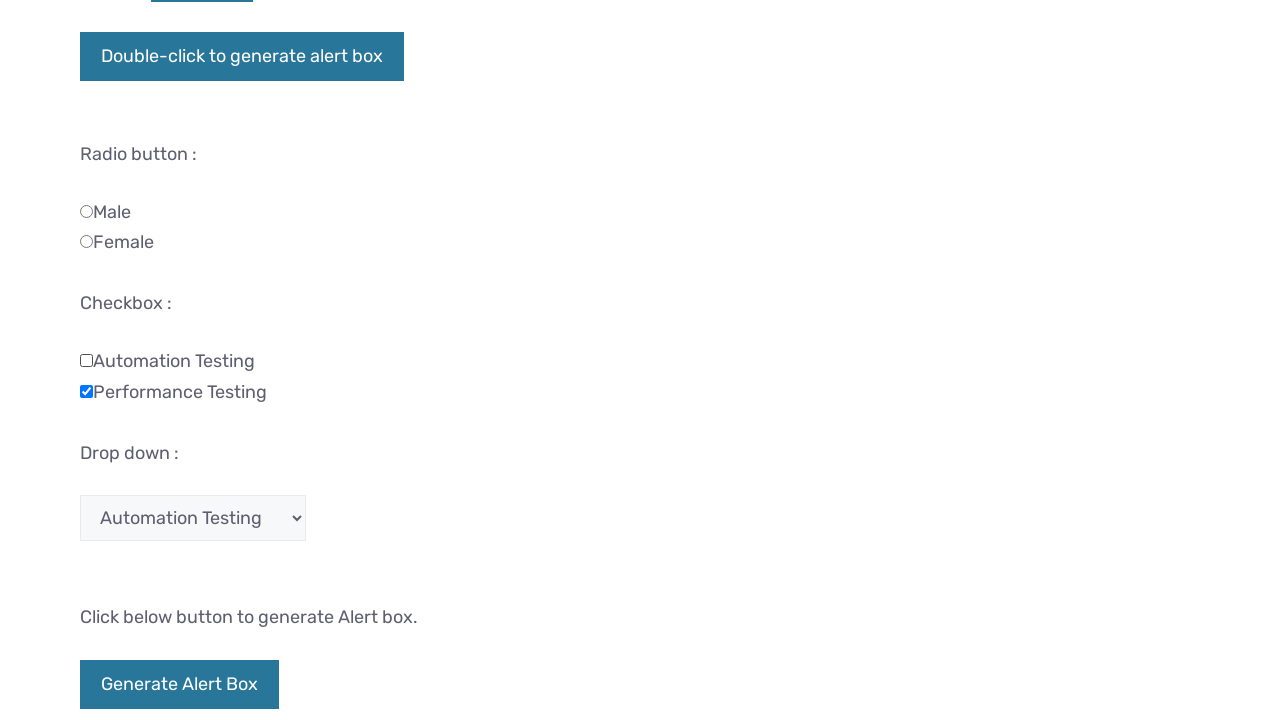

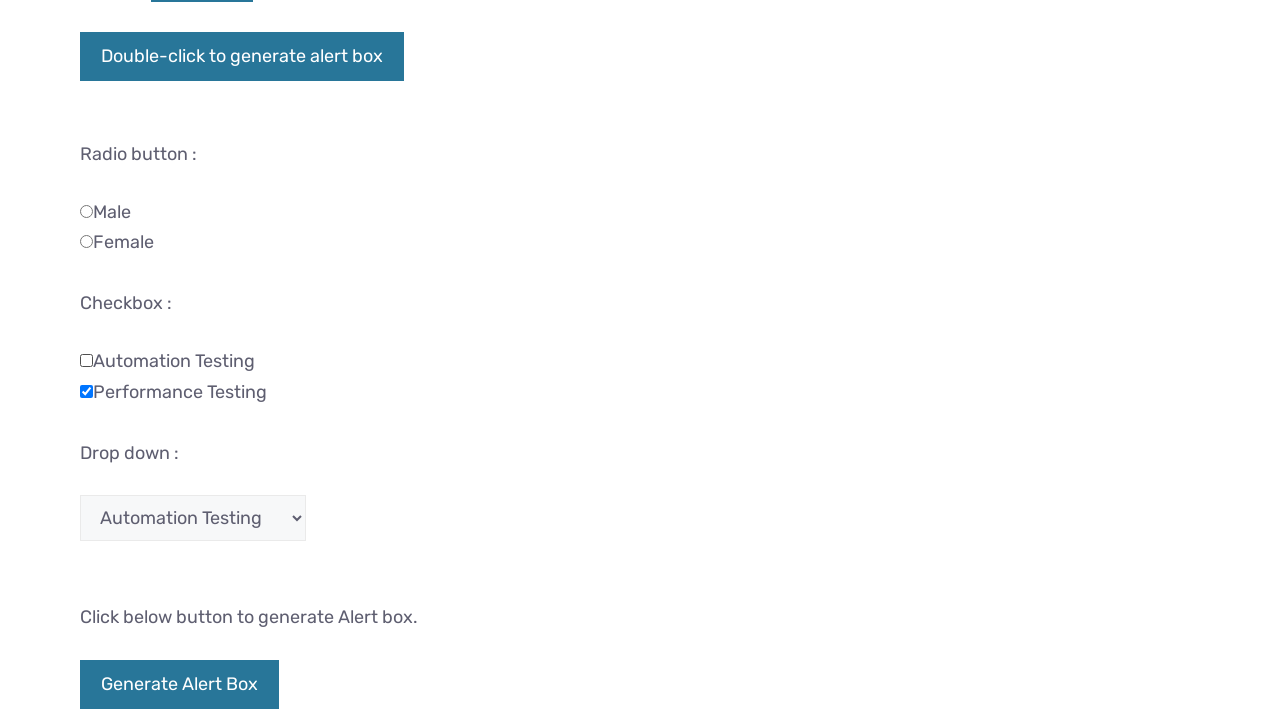